Verifies that the ZeroBank login page displays the correct header text "Log in to ZeroBank" by checking the h3 element on the page.

Starting URL: http://zero.webappsecurity.com/login.html

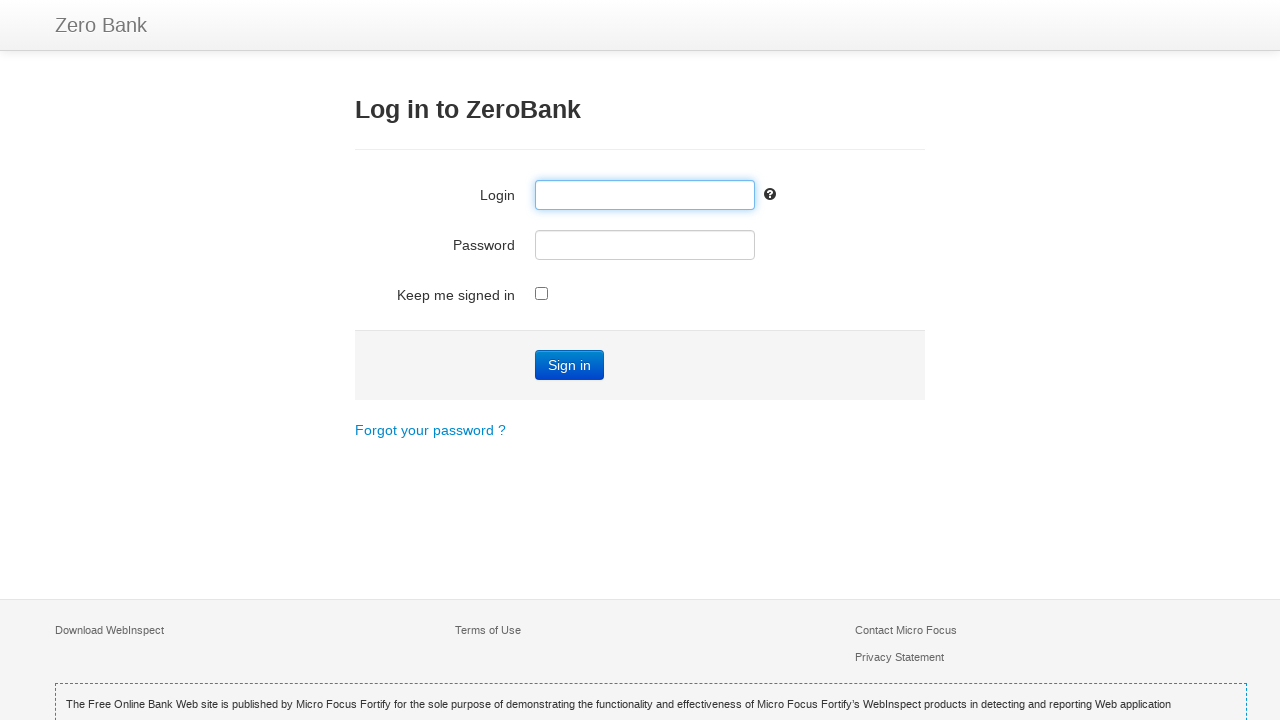

Navigated to ZeroBank login page
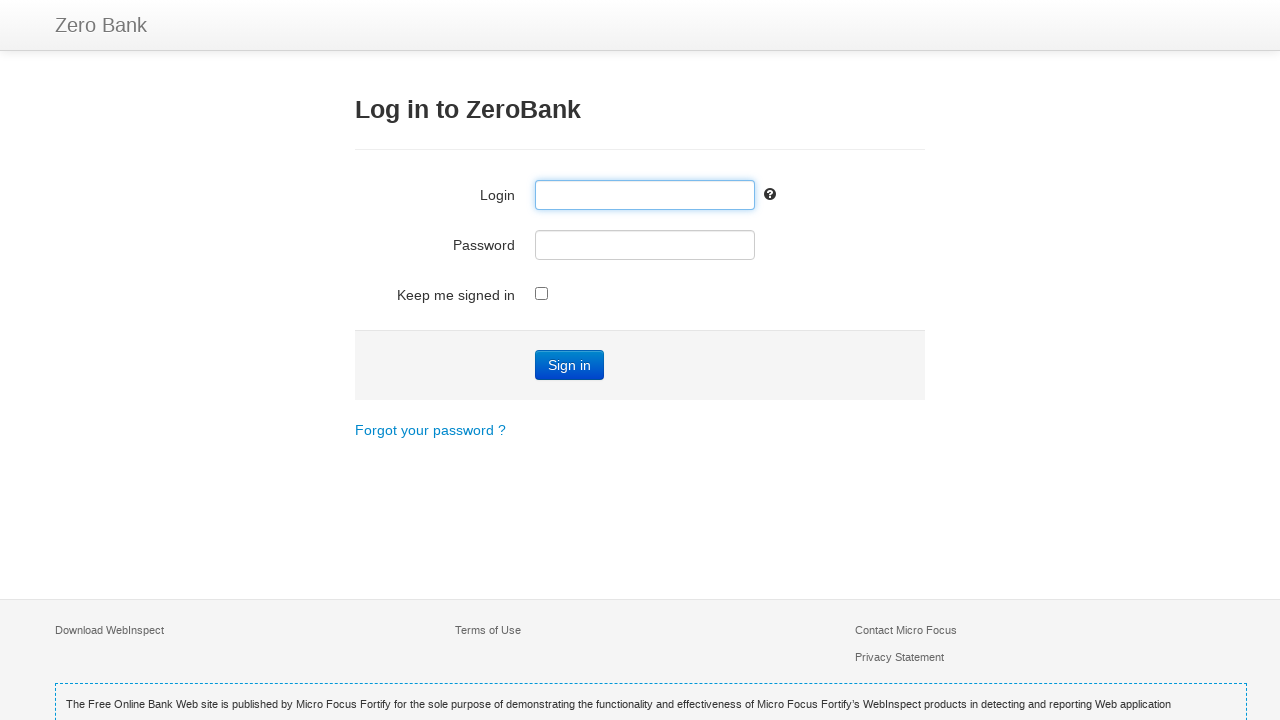

Header element (h3) is visible on the page
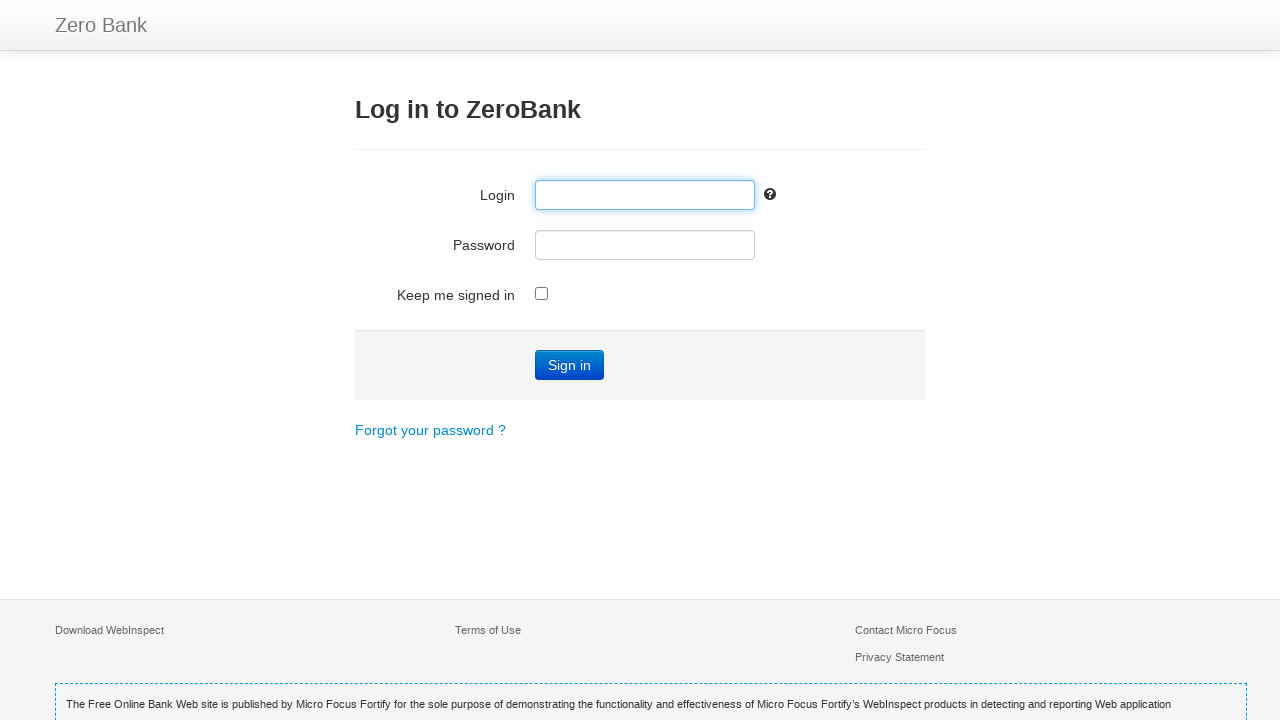

Retrieved header text: 'Log in to ZeroBank'
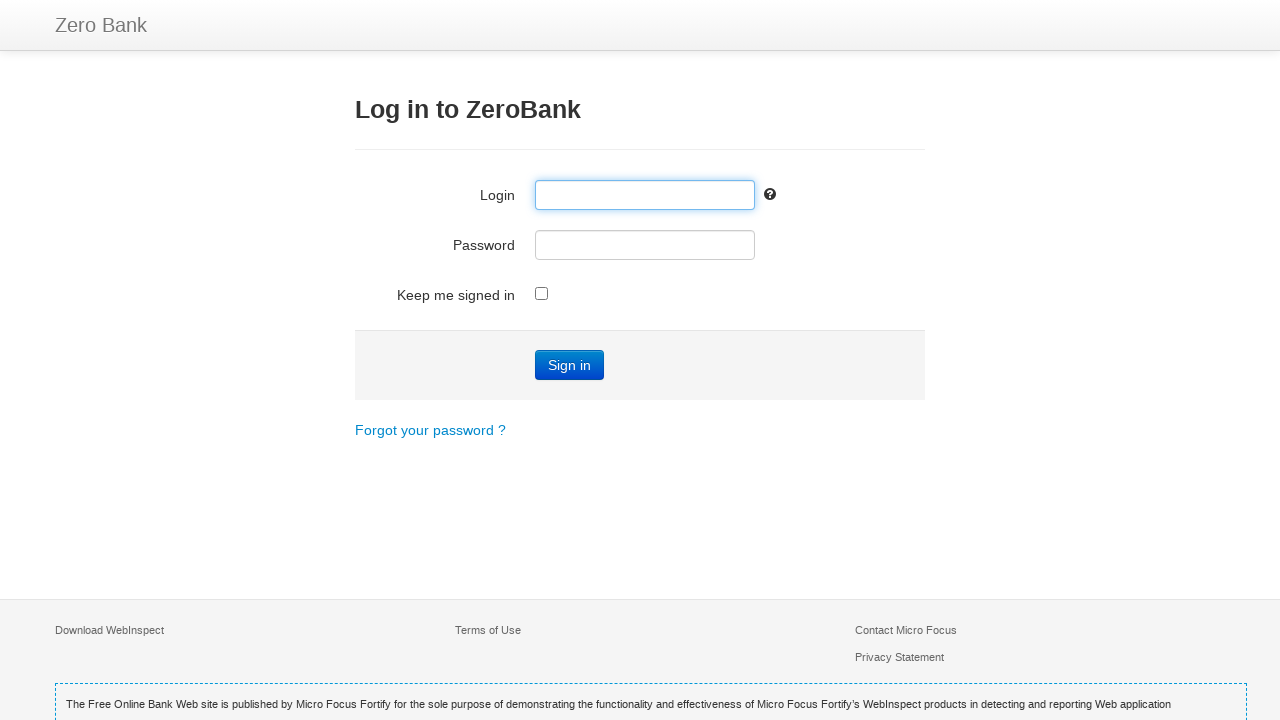

Verified header text matches 'Log in to ZeroBank'
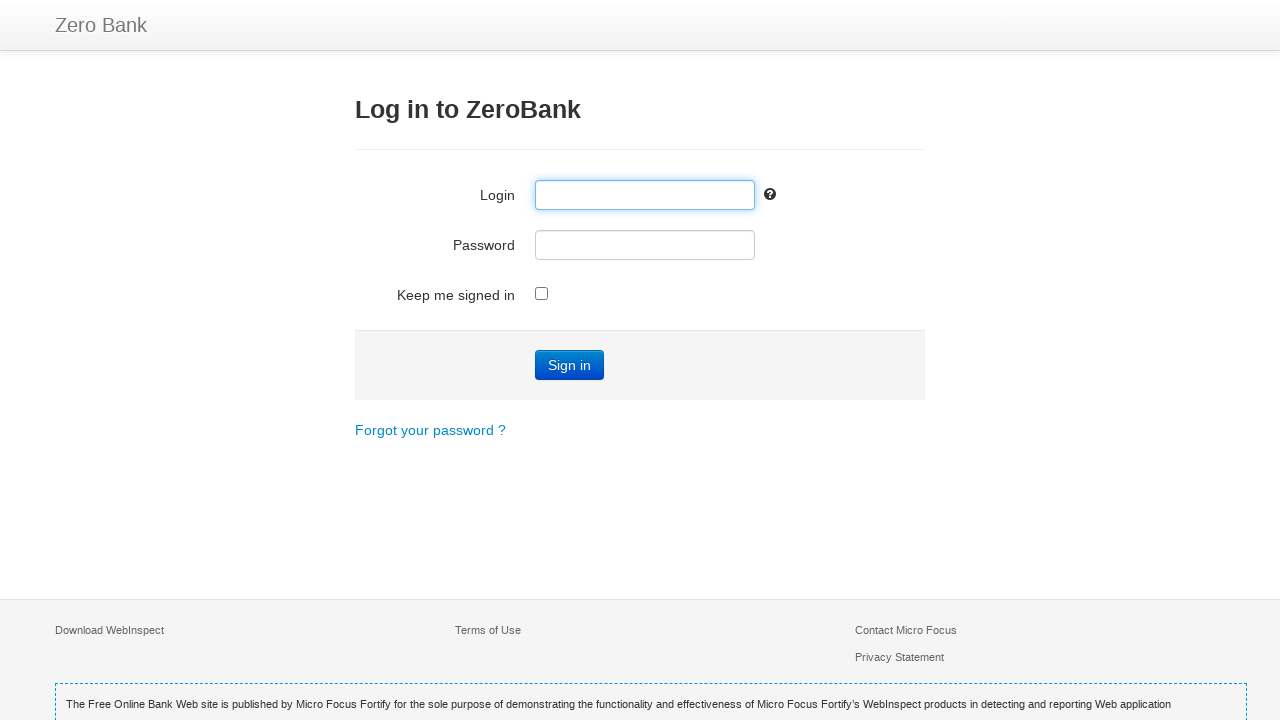

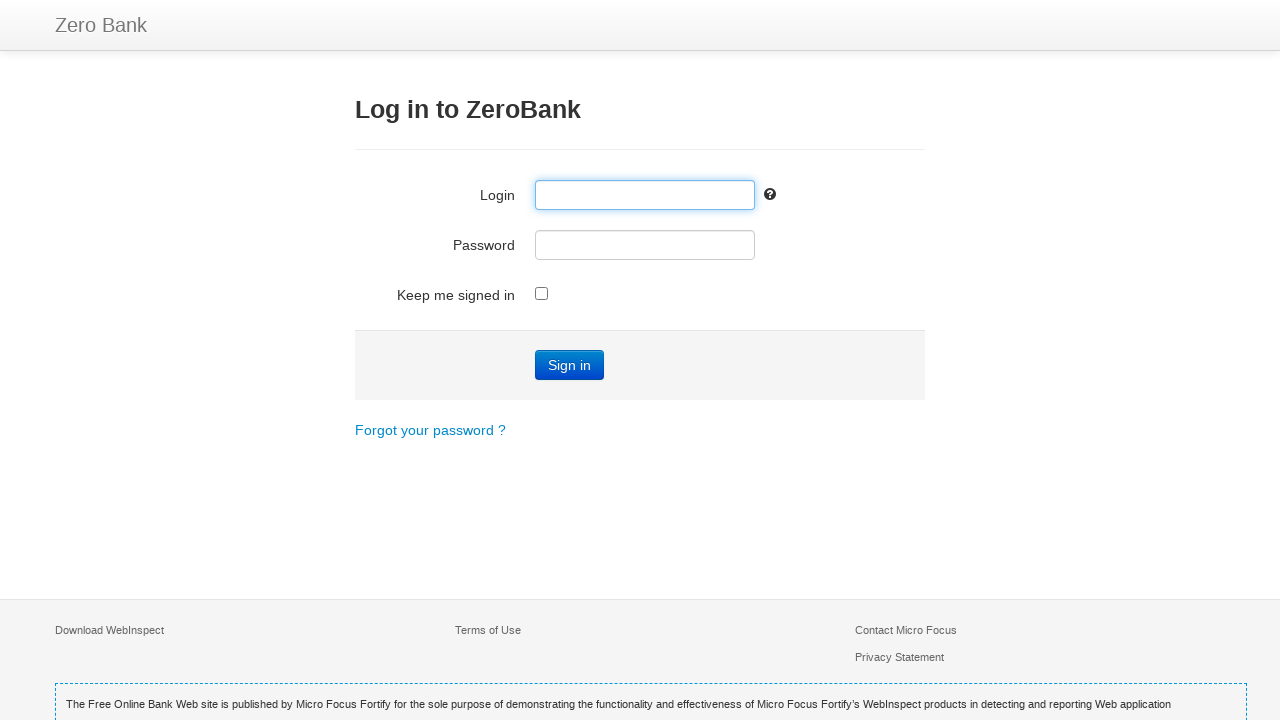